Navigates to KB Cha Cha Cha (Korean used car marketplace) and clicks on the main navigation link to enter the "Buy" menu section

Starting URL: https://www.kbchachacha.com/

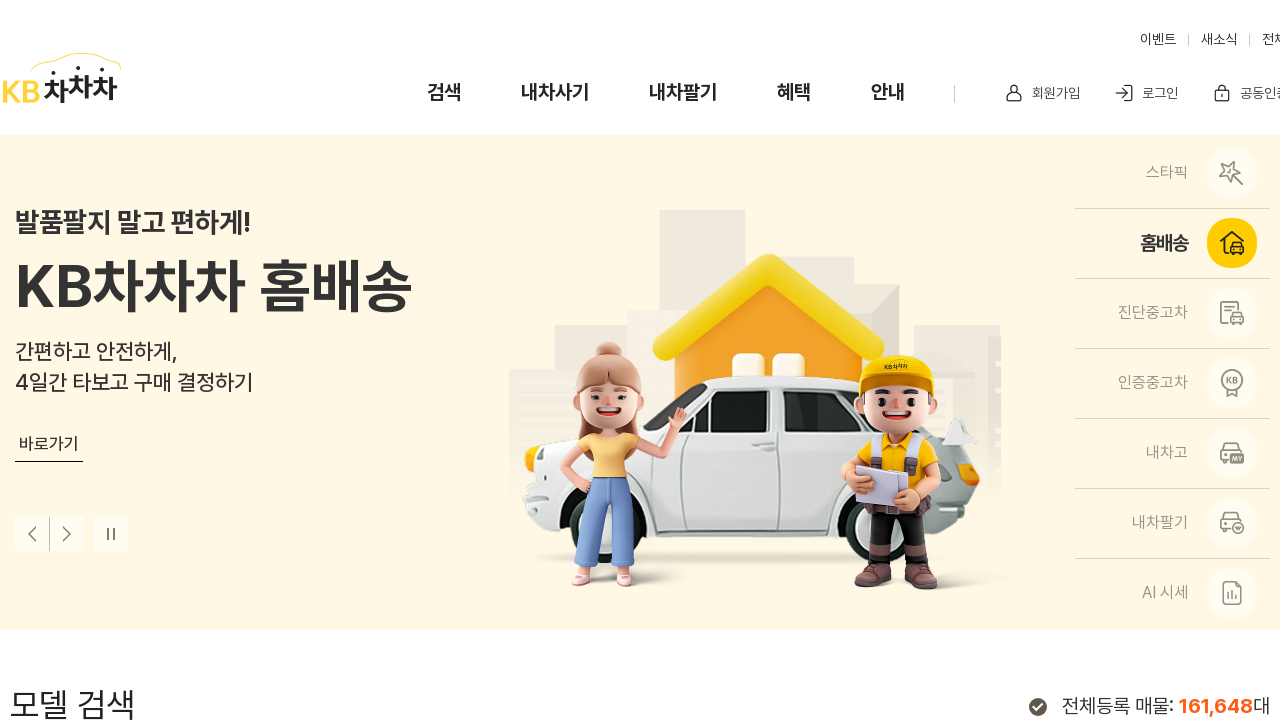

Page loaded (domcontentloaded state)
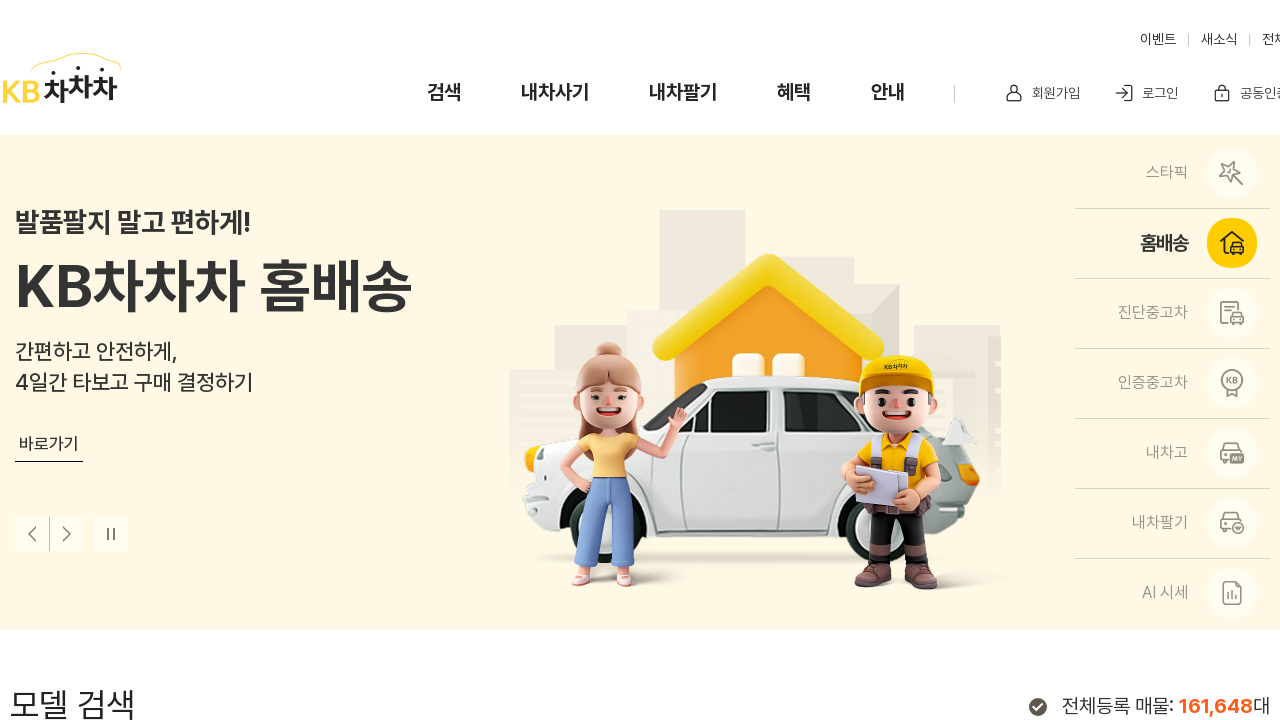

Clicked on main navigation link to enter Buy menu section at (444, 92) on .navigation-global__link
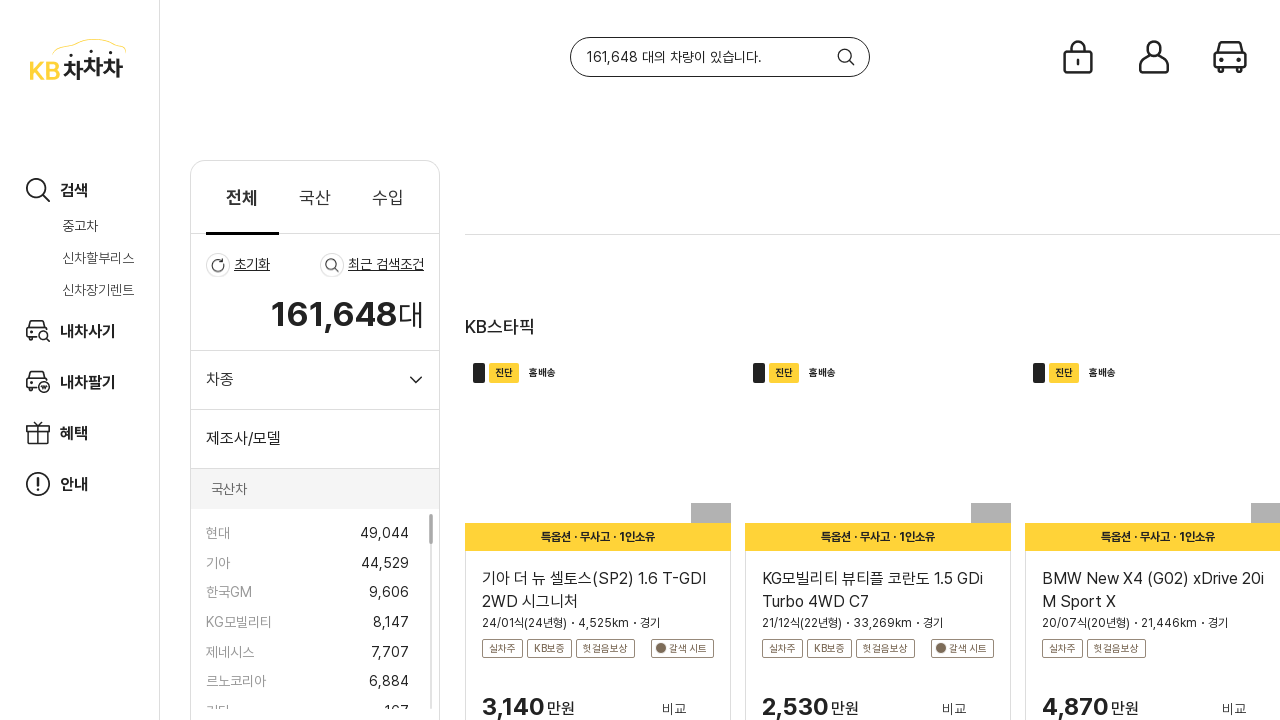

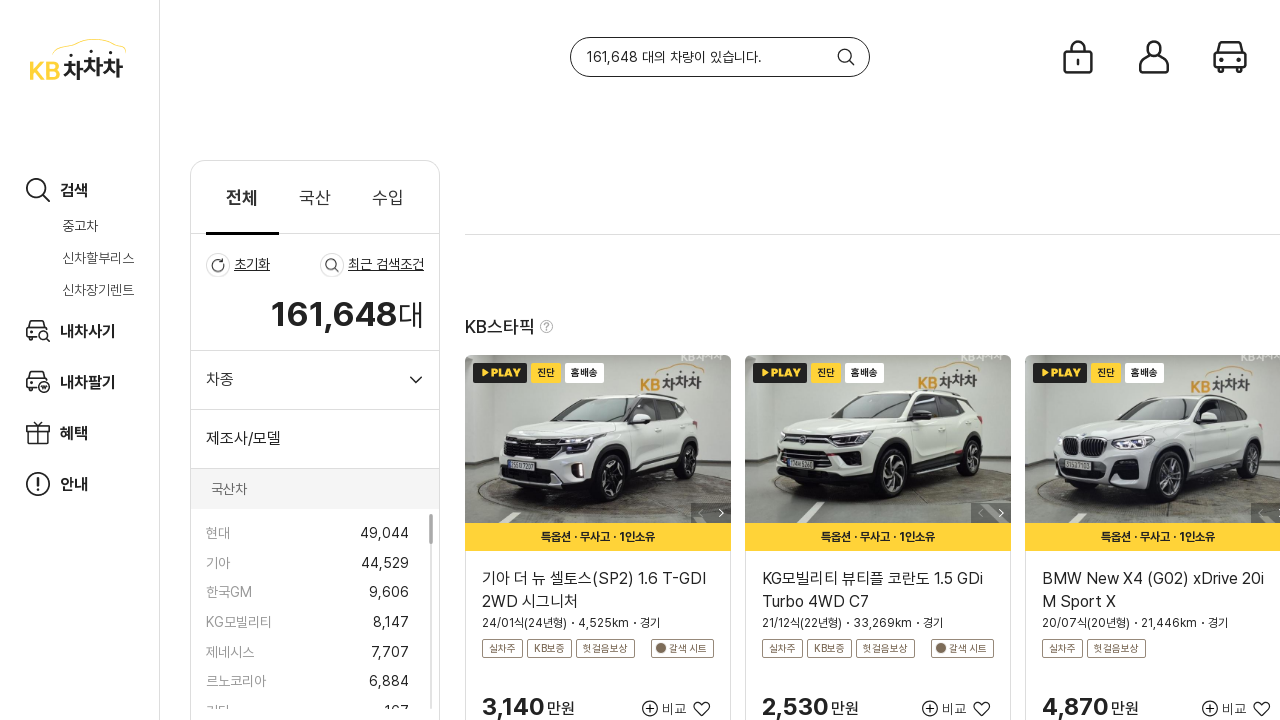